Tests working with multiple windows by clicking a link that opens a new window, then switching between windows using window handle order (first/last) and verifying the page titles.

Starting URL: https://the-internet.herokuapp.com/windows

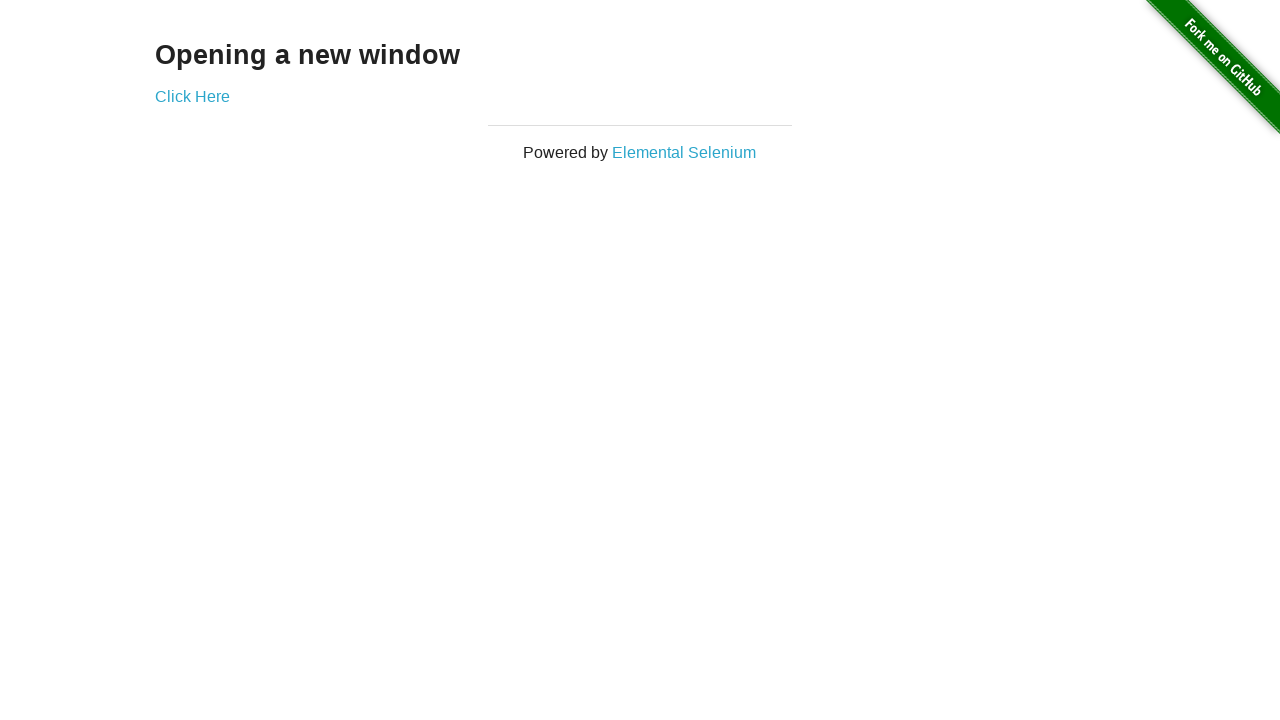

Clicked link to open new window at (192, 96) on .example a
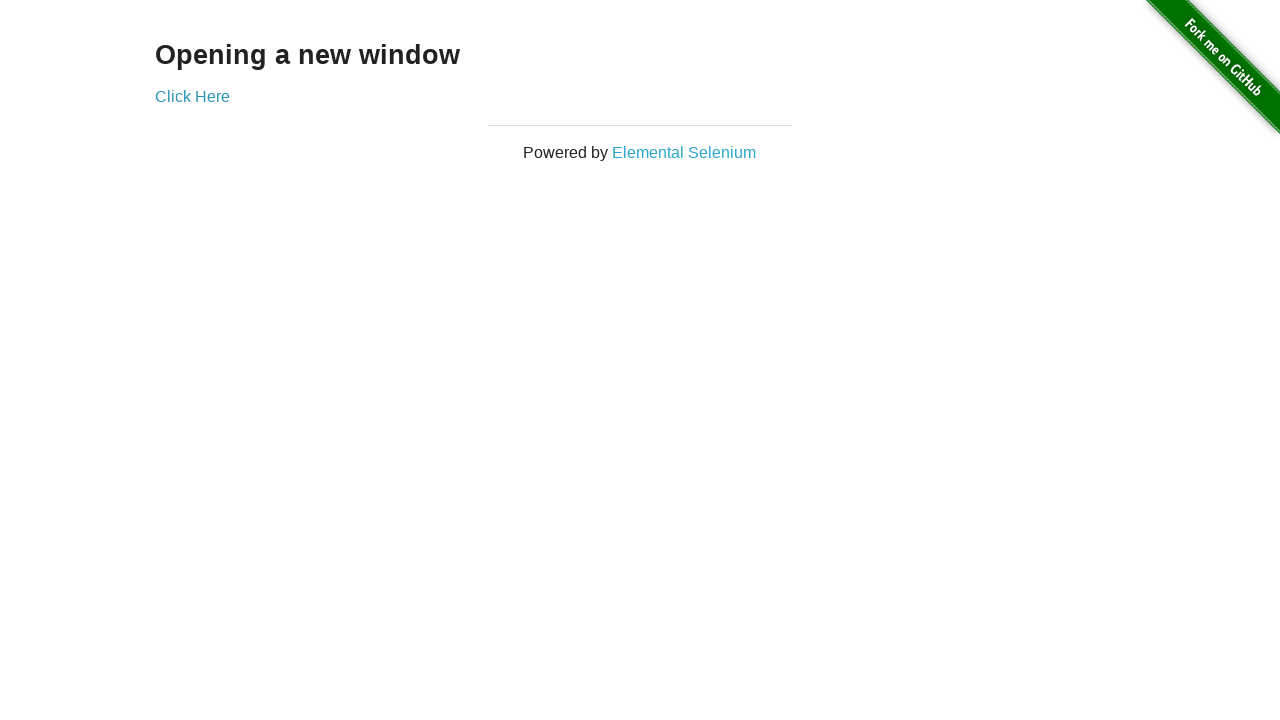

New window opened and captured at (192, 96) on .example a
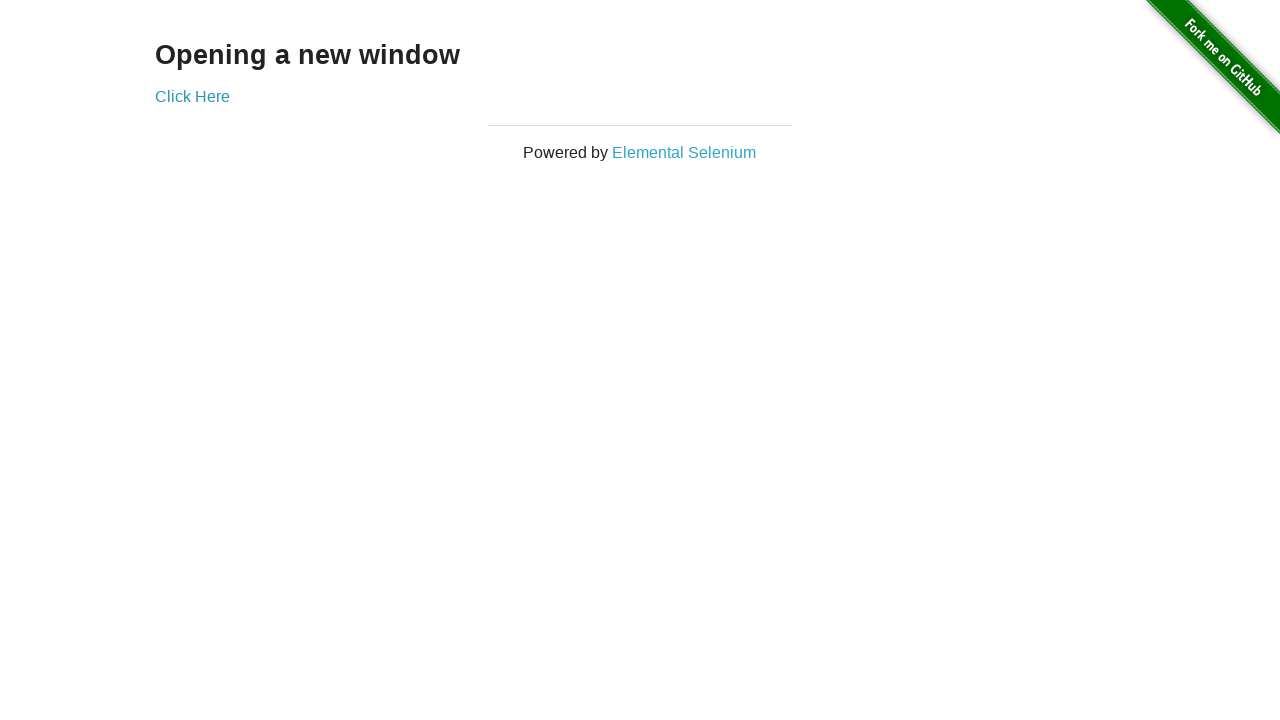

New page loaded completely
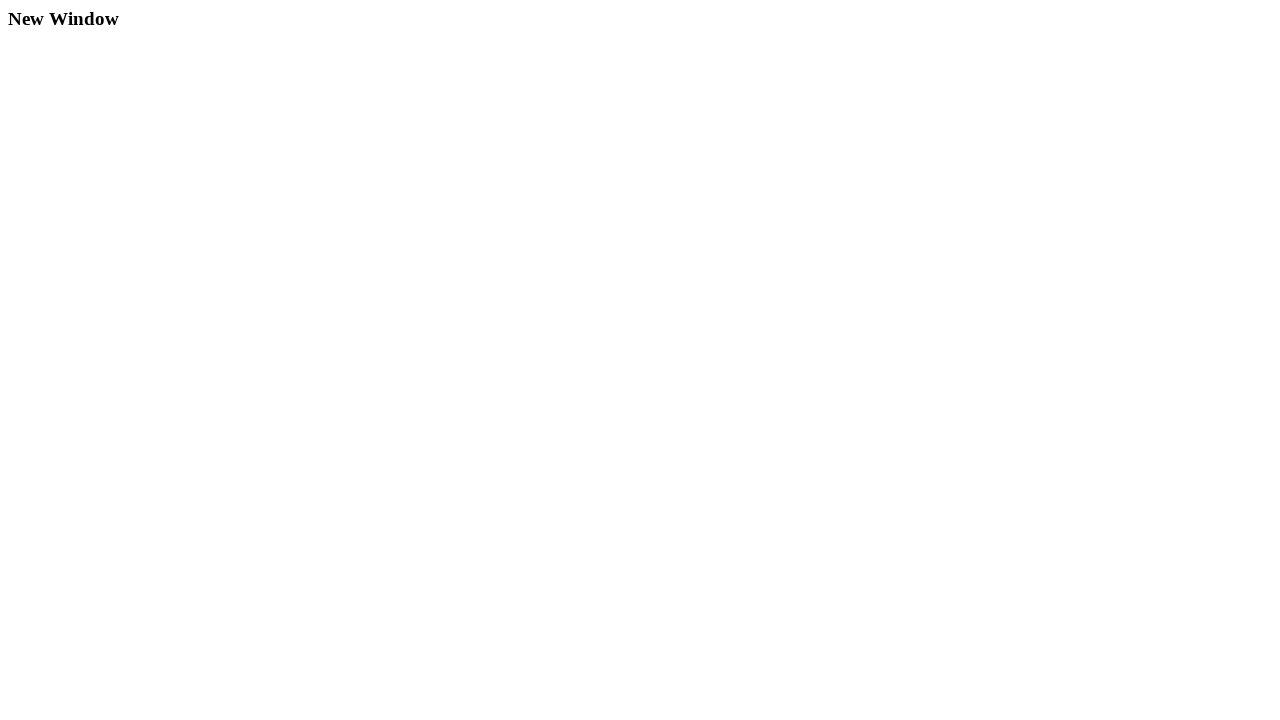

Verified original page title is 'The Internet'
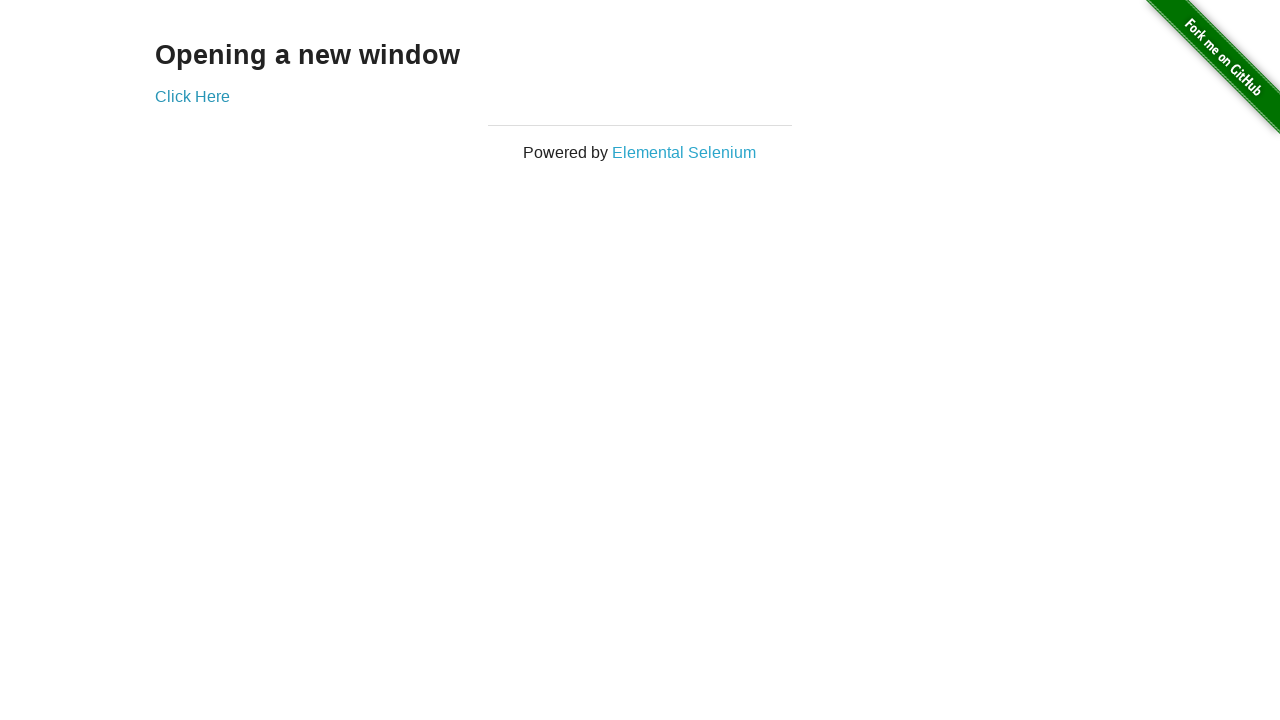

Verified new window title is 'New Window'
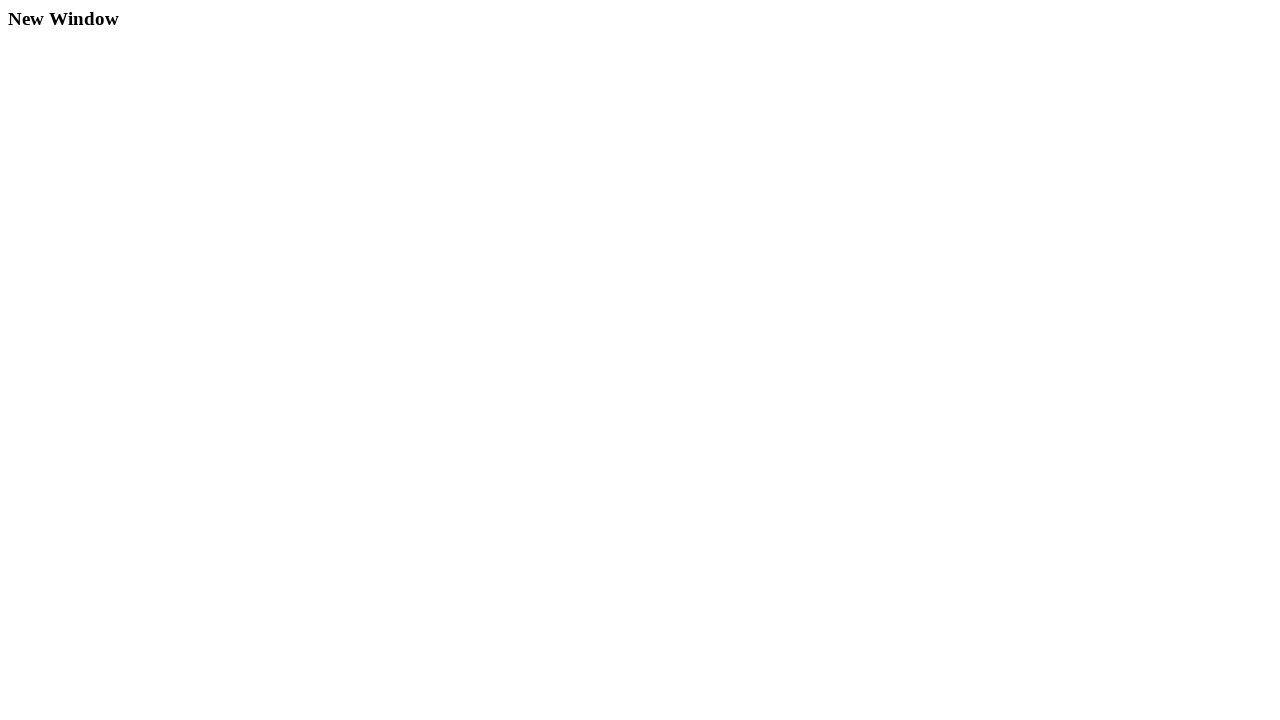

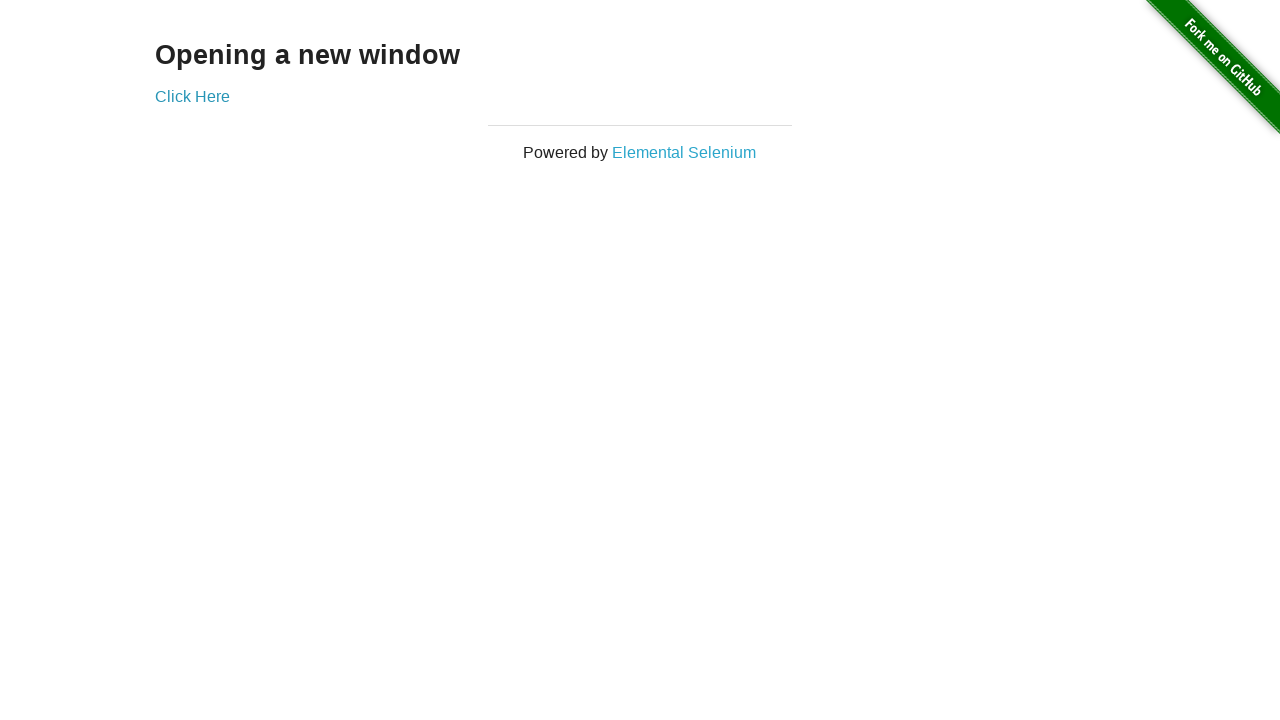